Tests navigation to the About Us page by clicking the About Us link in the home menu and verifying the page title

Starting URL: https://parabank.parasoft.com/parabank/index.htm

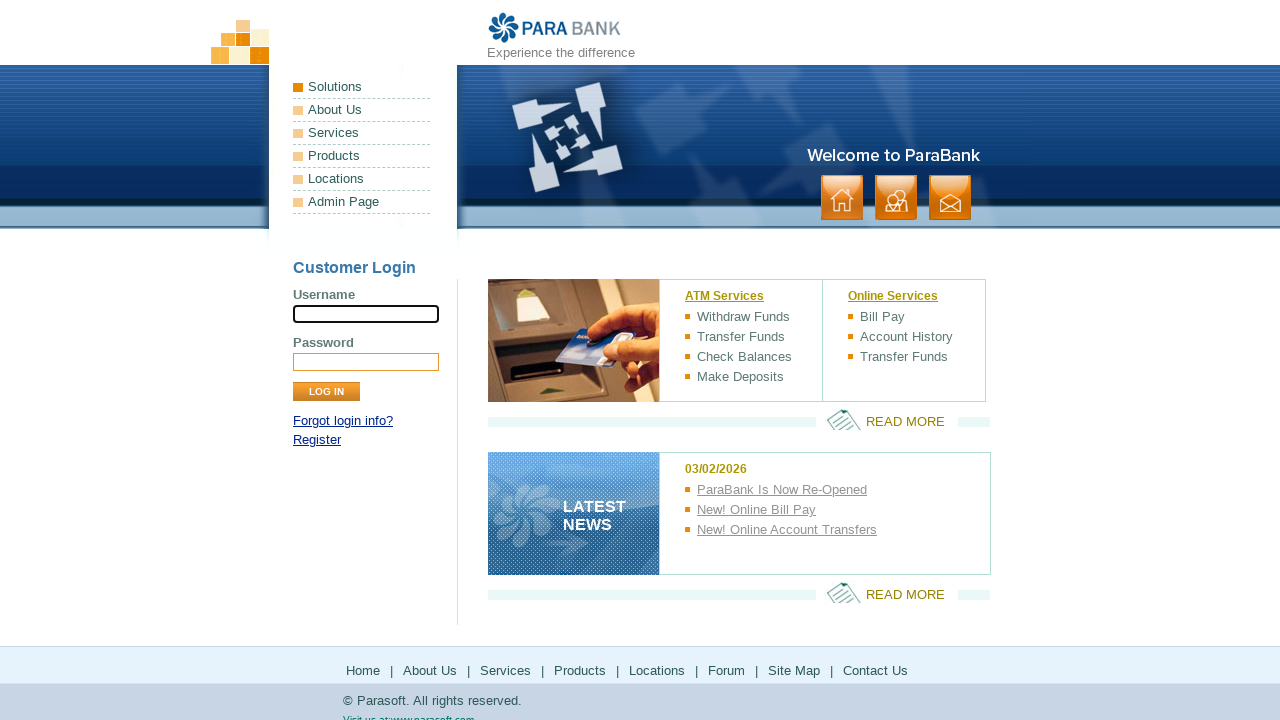

Clicked About Us link in the navigation menu at (362, 110) on a:has-text('About Us')
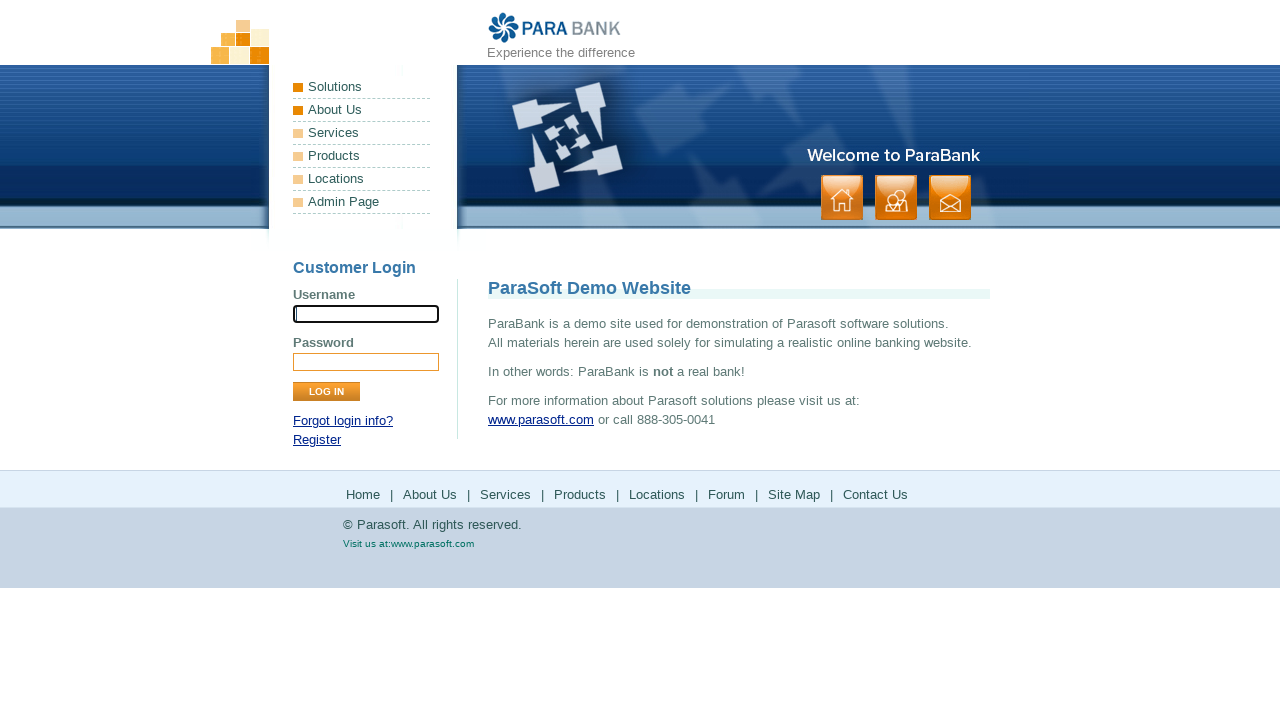

Waited for About Us page to load (domcontentloaded)
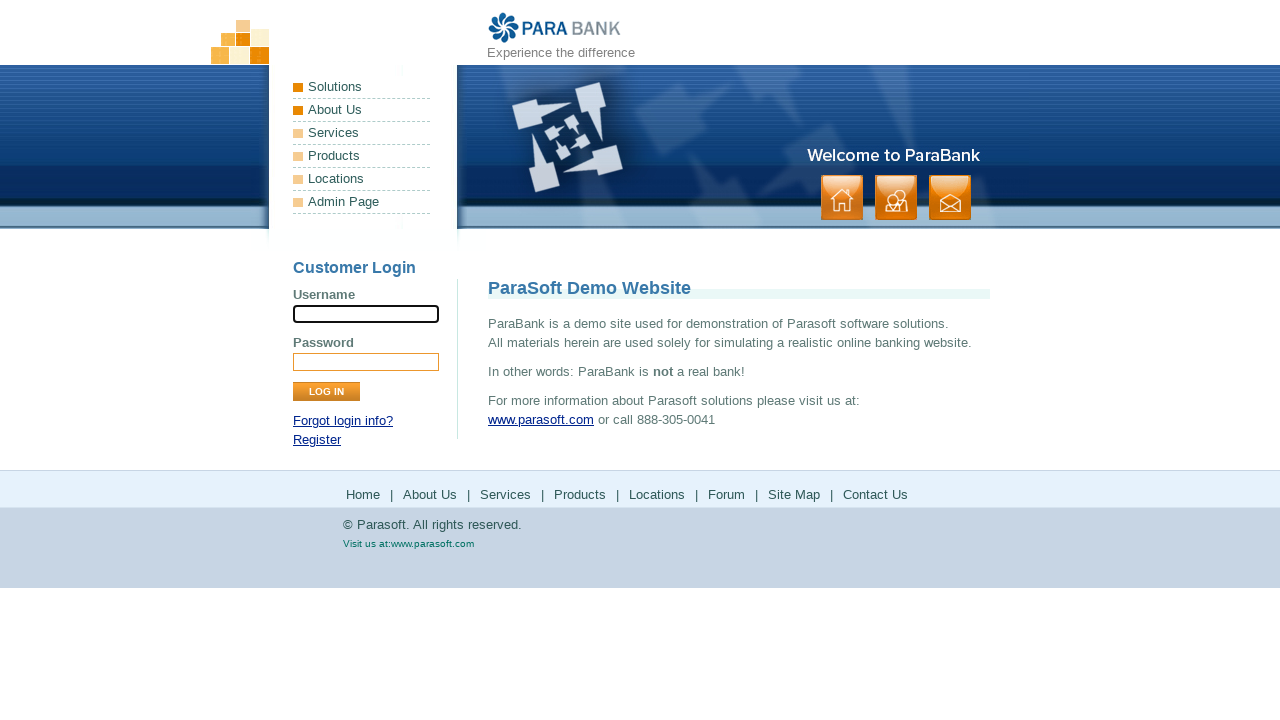

Verified page title is 'ParaBank | About Us'
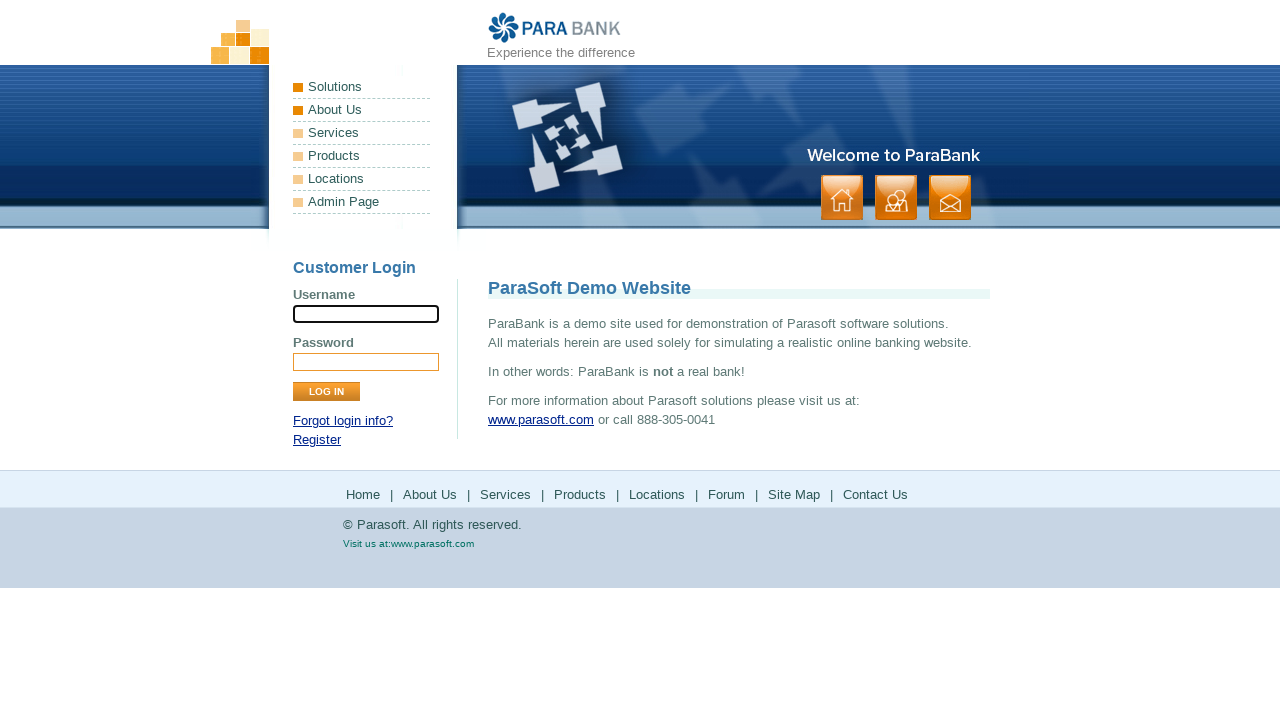

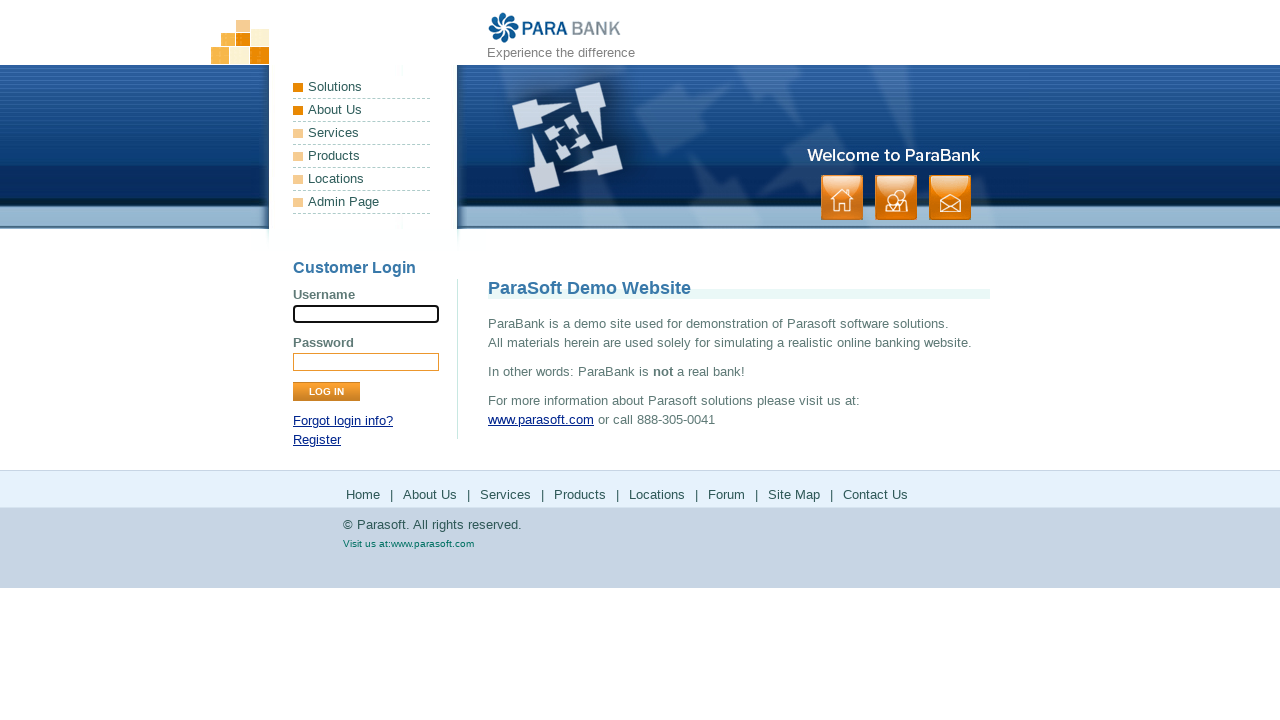